Navigates to SKPTRICKS website, verifies the page title, then clicks on the SELENIUM link and verifies the URL contains the expected path

Starting URL: https://www.skptricks.com/

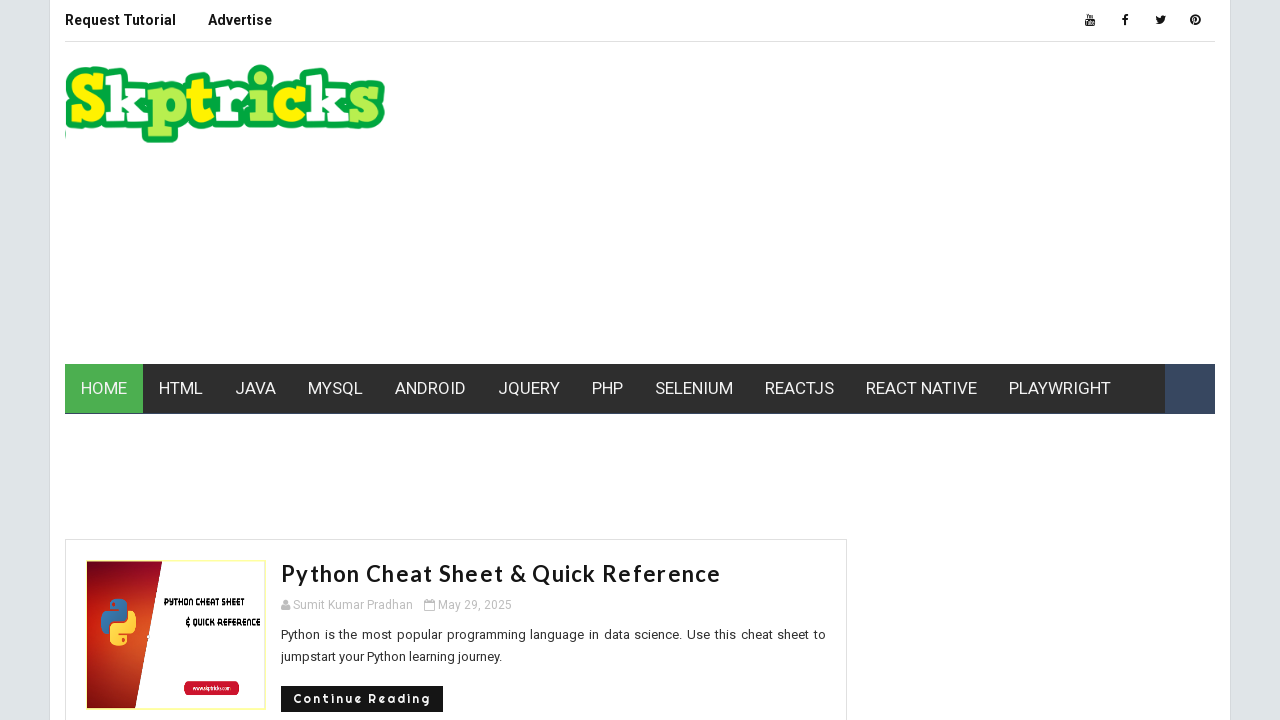

Navigated to SKPTRICKS website
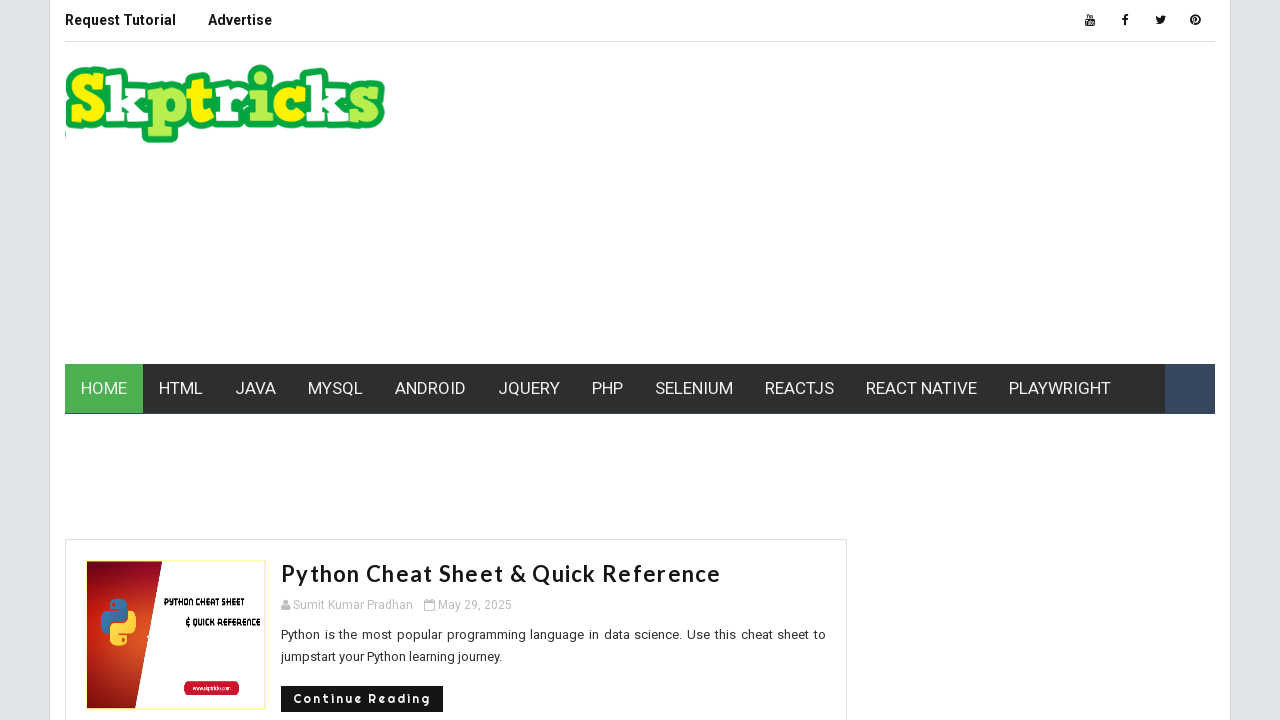

Verified page title is 'SKPTRICKS - Programmer Hub'
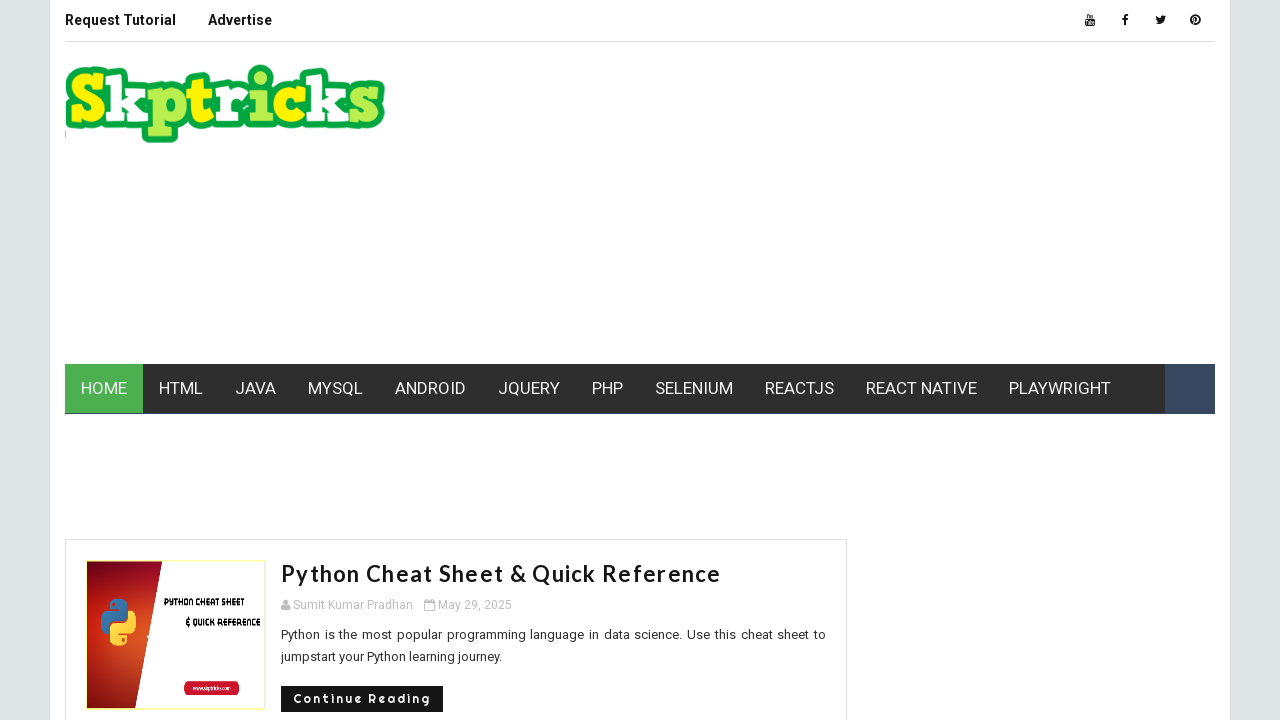

Page DOM content loaded
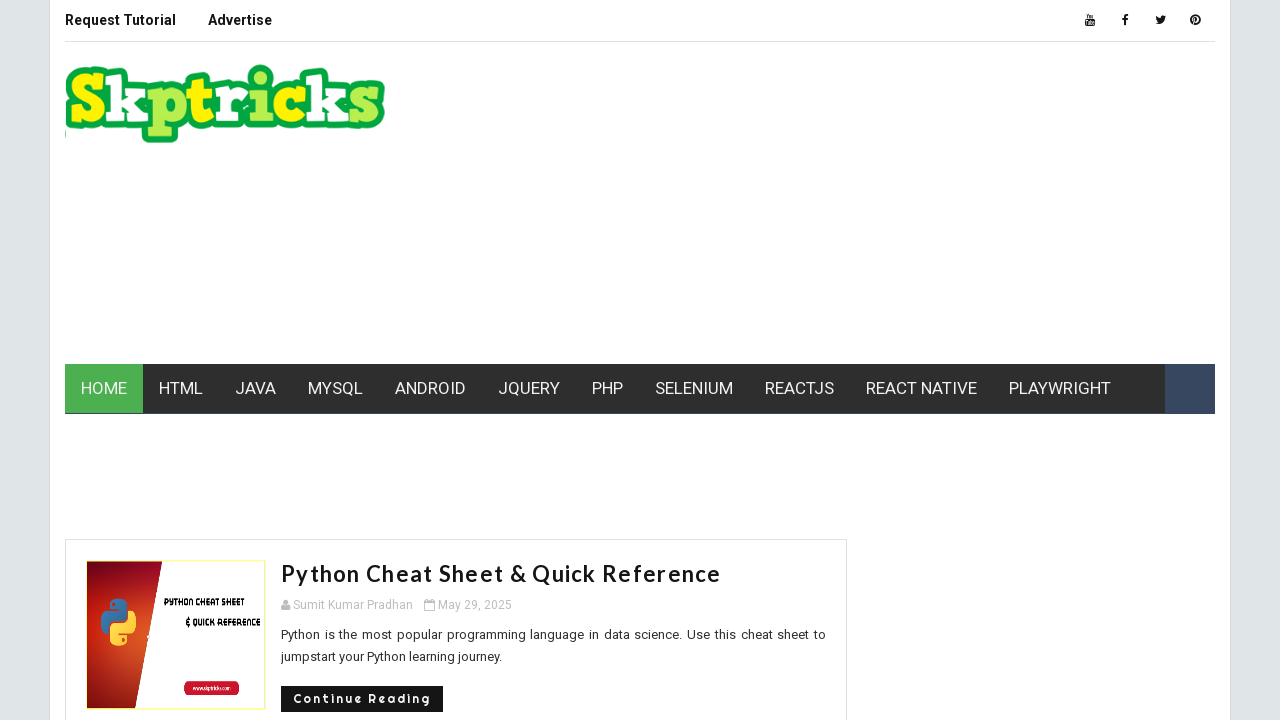

Clicked on SELENIUM link at (694, 388) on text=SELENIUM
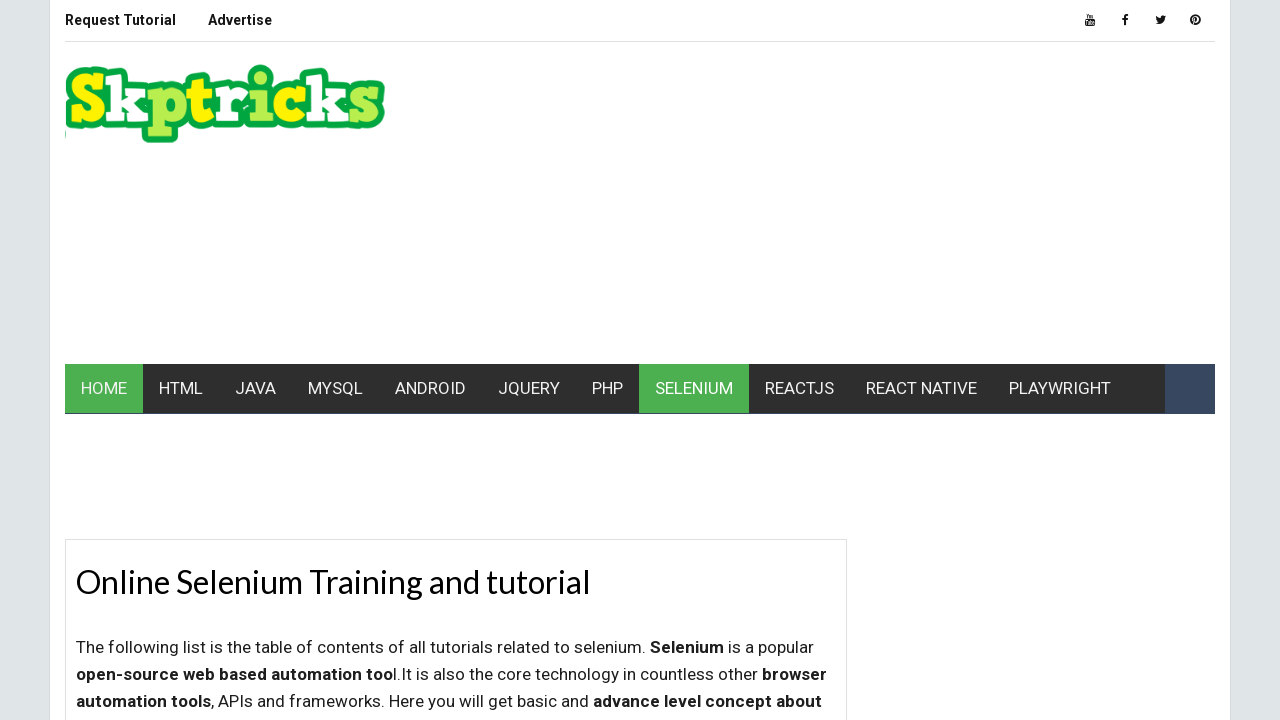

Page navigation completed and DOM content loaded
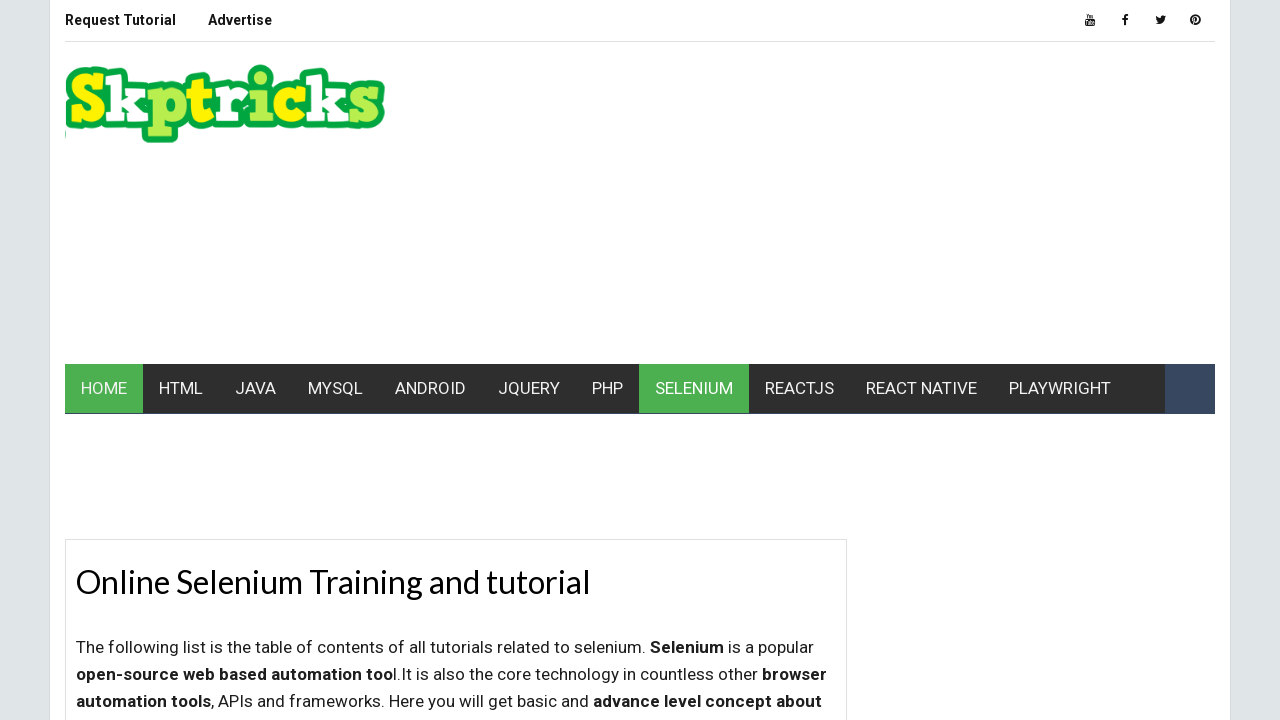

Verified URL contains '/selenium.html' path
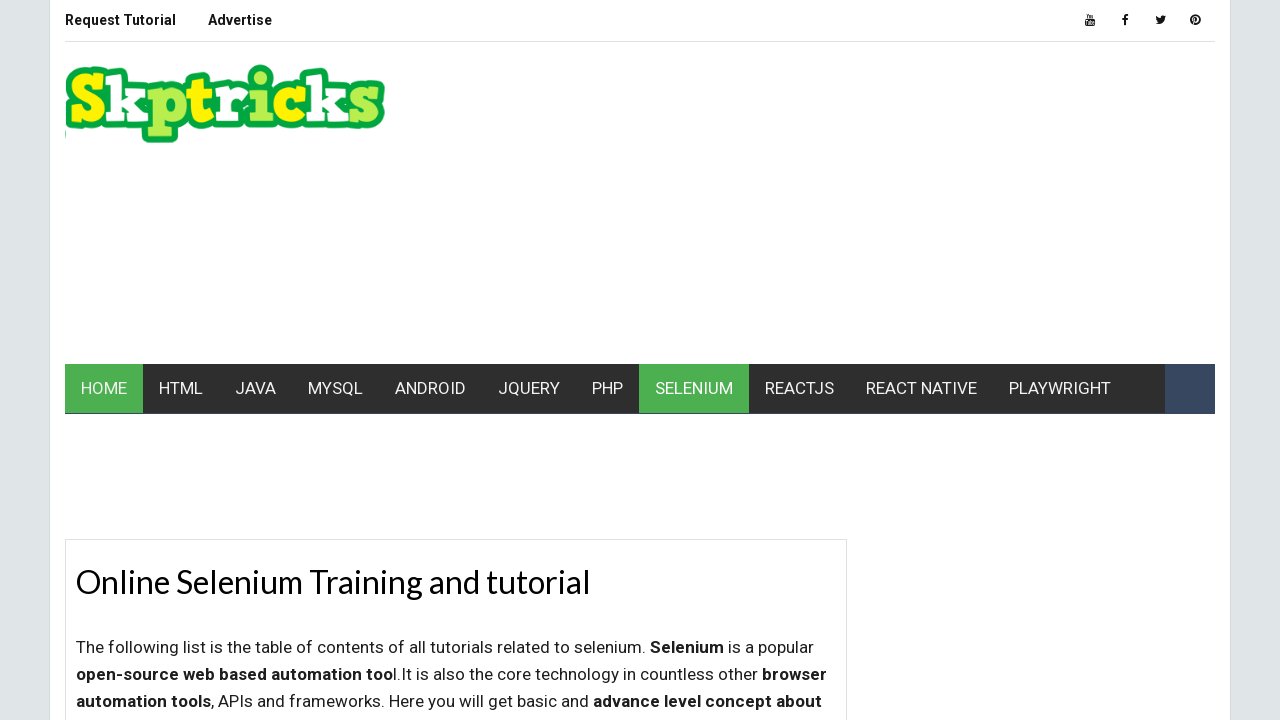

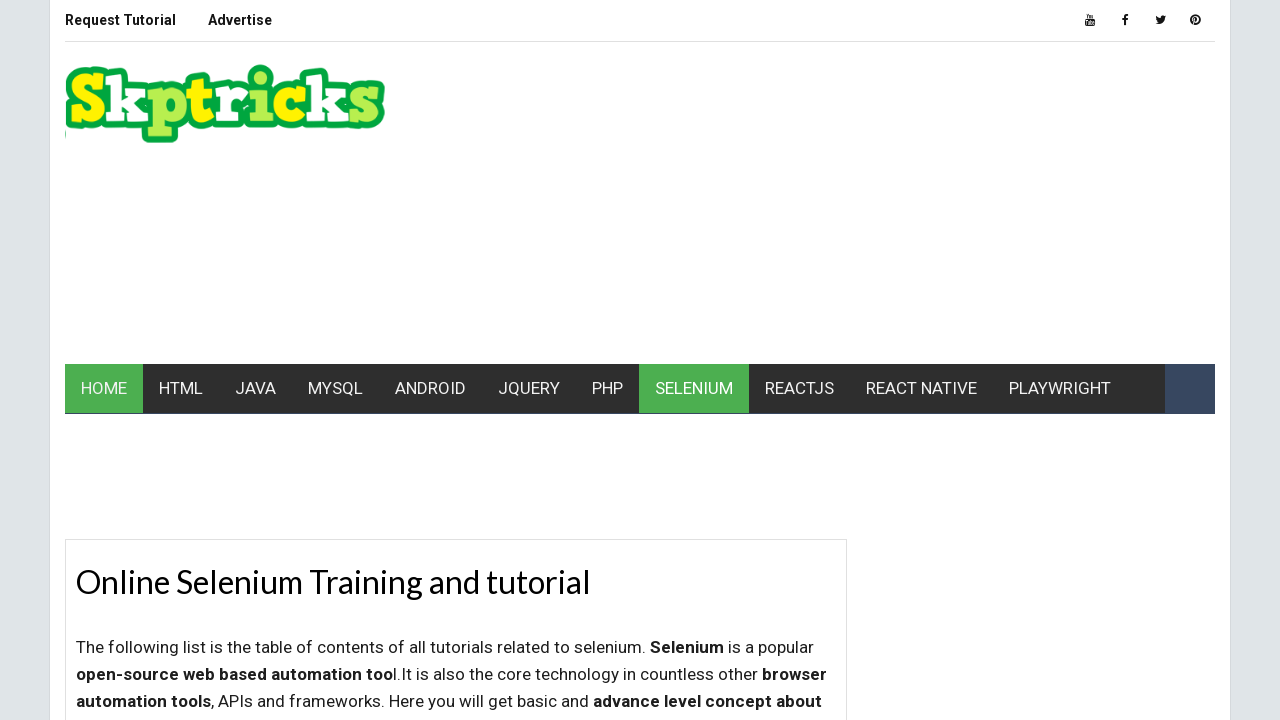